Tests navigation to browse languages section, selects letter J, and verifies the page displays correct text about languages starting with J

Starting URL: http://www.99-bottles-of-beer.net/

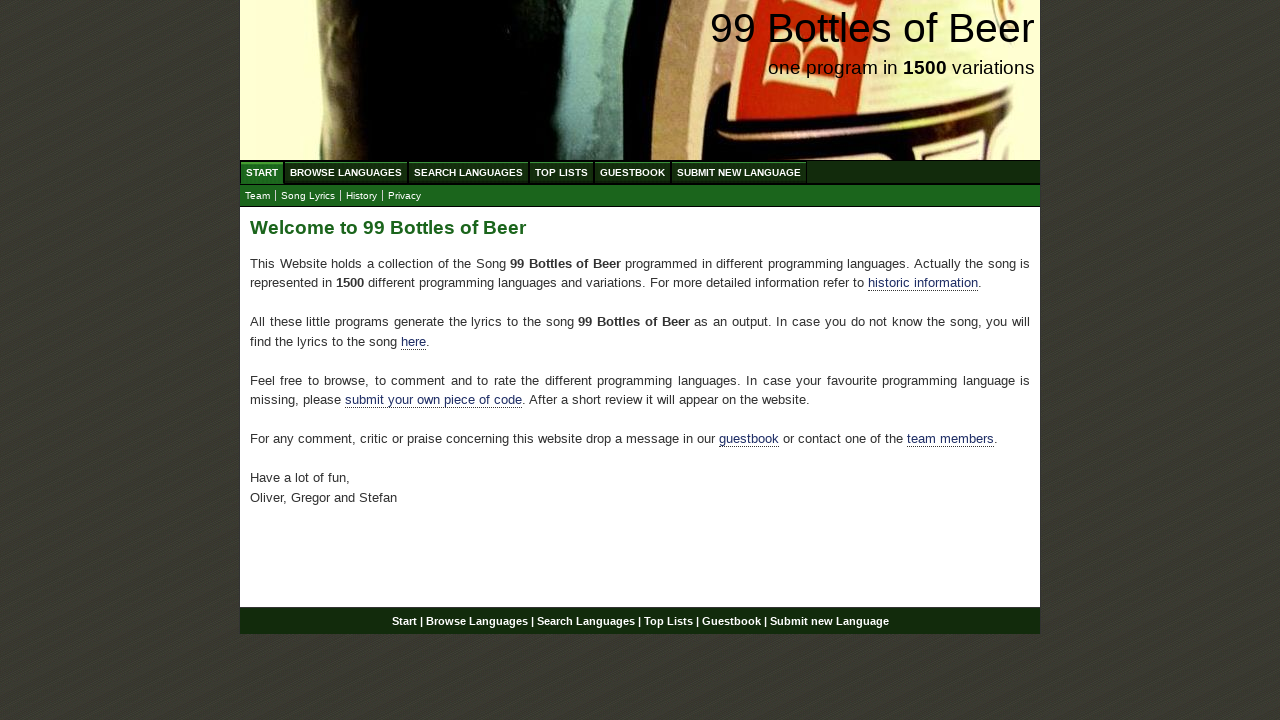

Clicked on Browse Languages link at (346, 172) on a:text('Browse Languages')
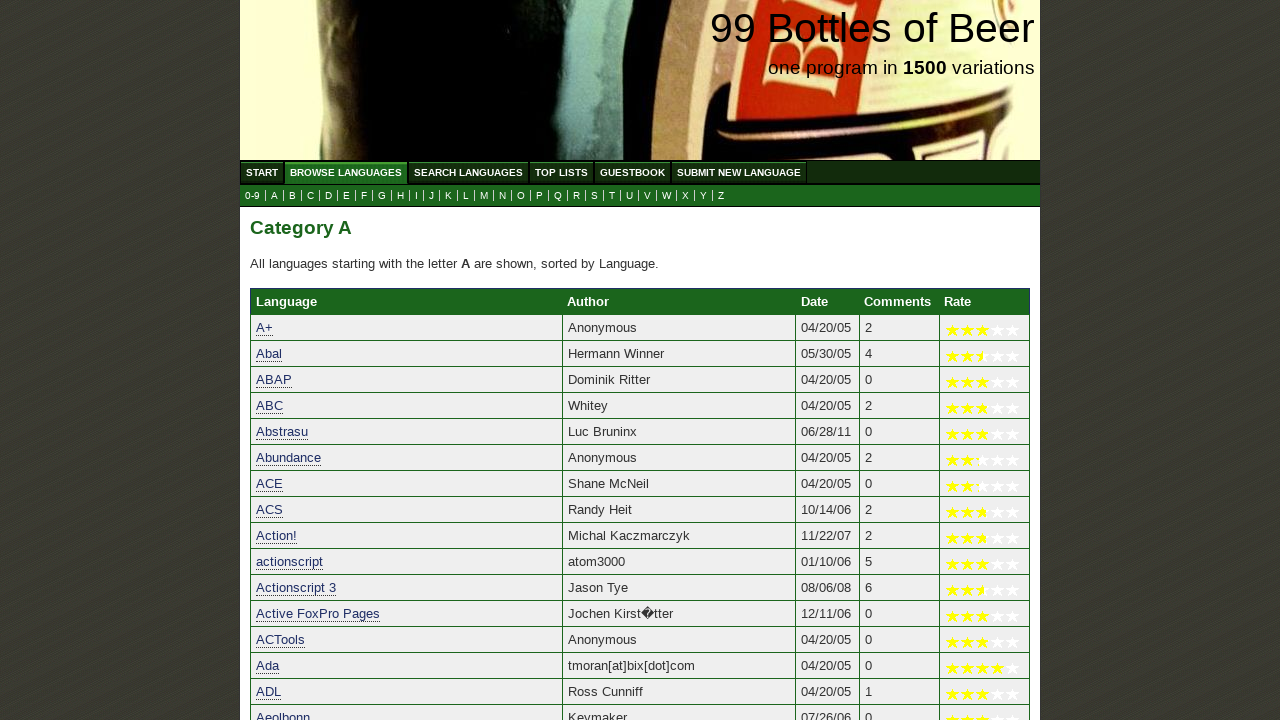

Clicked on letter J to view languages starting with J at (432, 196) on a[href='j.html']
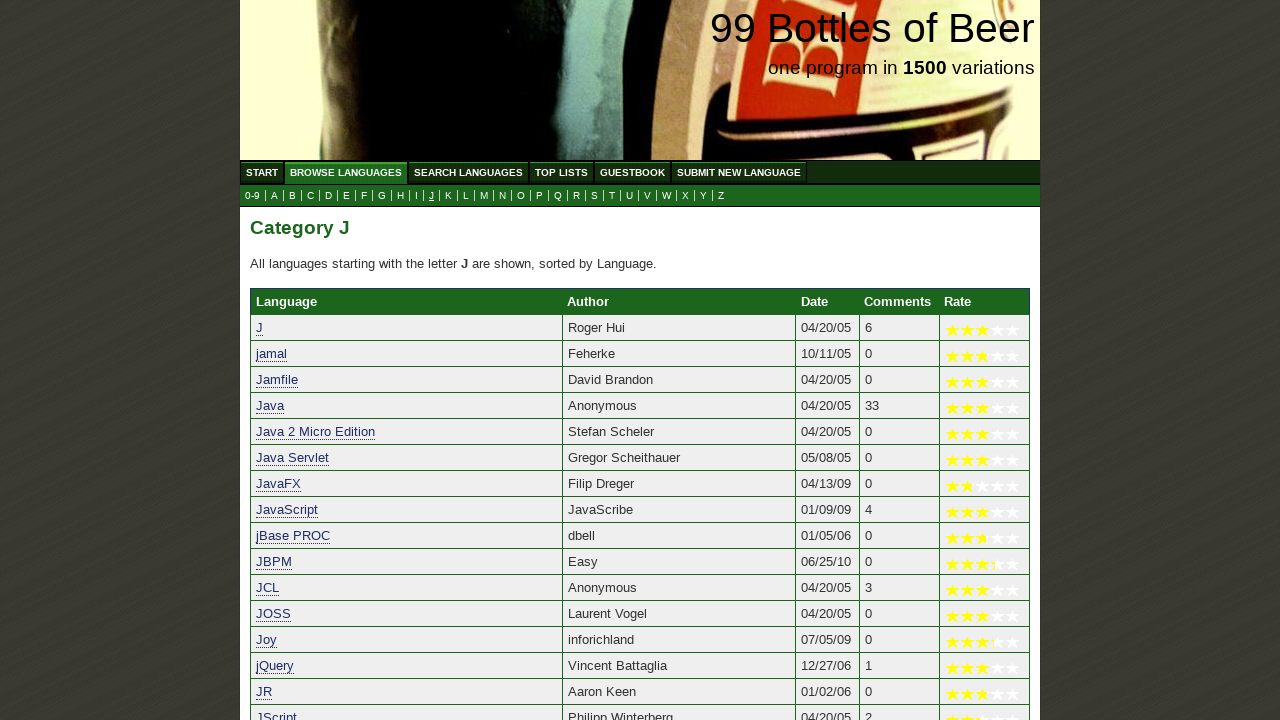

Page loaded and verified correct text about languages starting with J
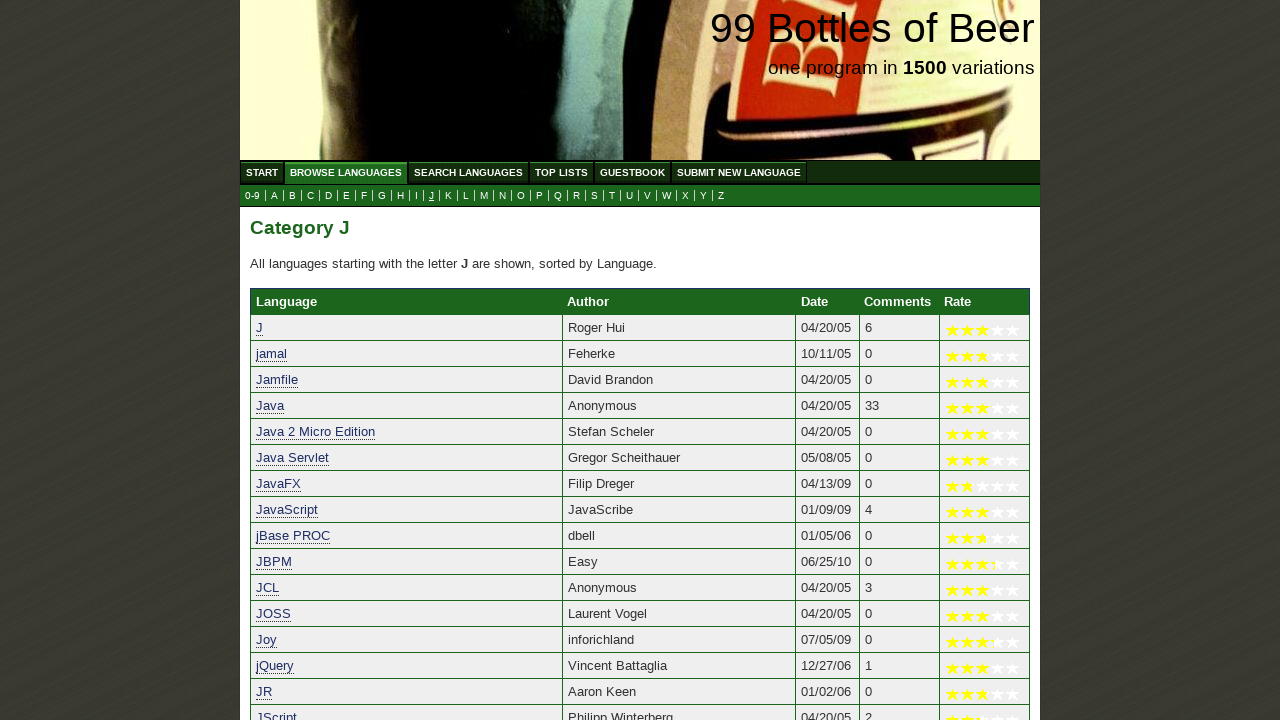

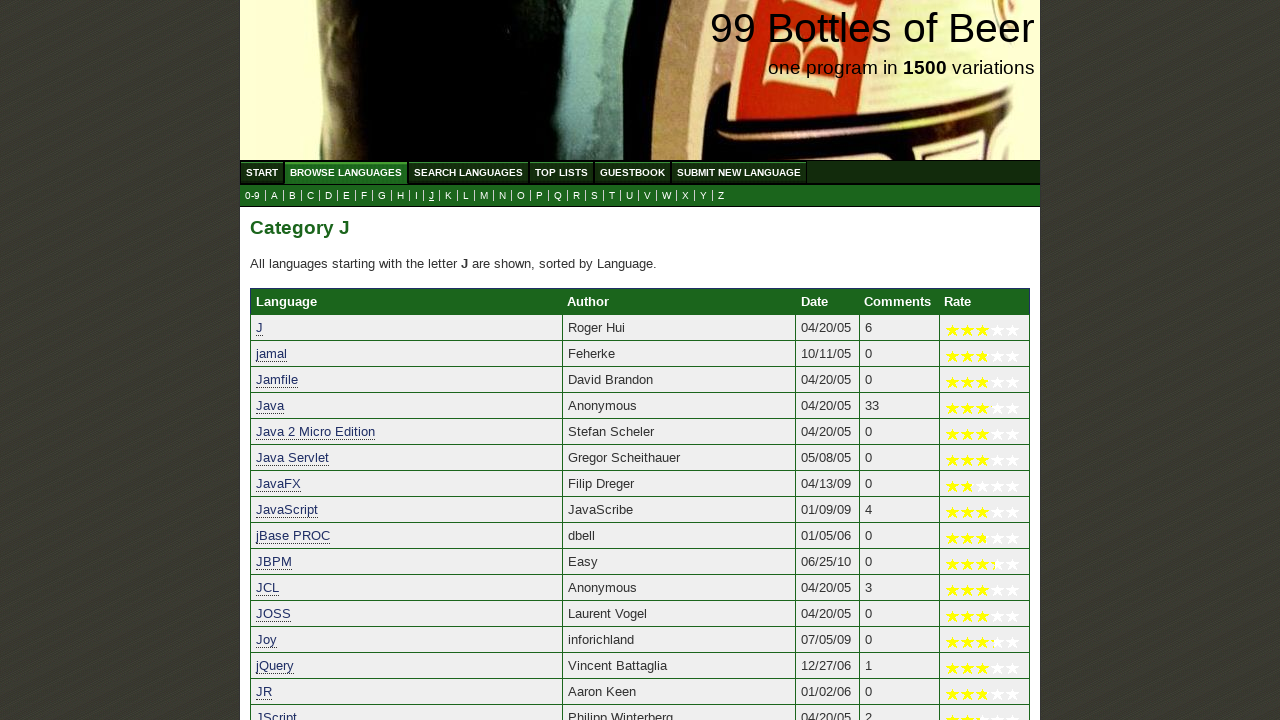